Tests a math quiz page by reading two numbers displayed on the page, calculating their sum, selecting the correct answer from a dropdown menu, and submitting the form.

Starting URL: http://suninjuly.github.io/selects1.html

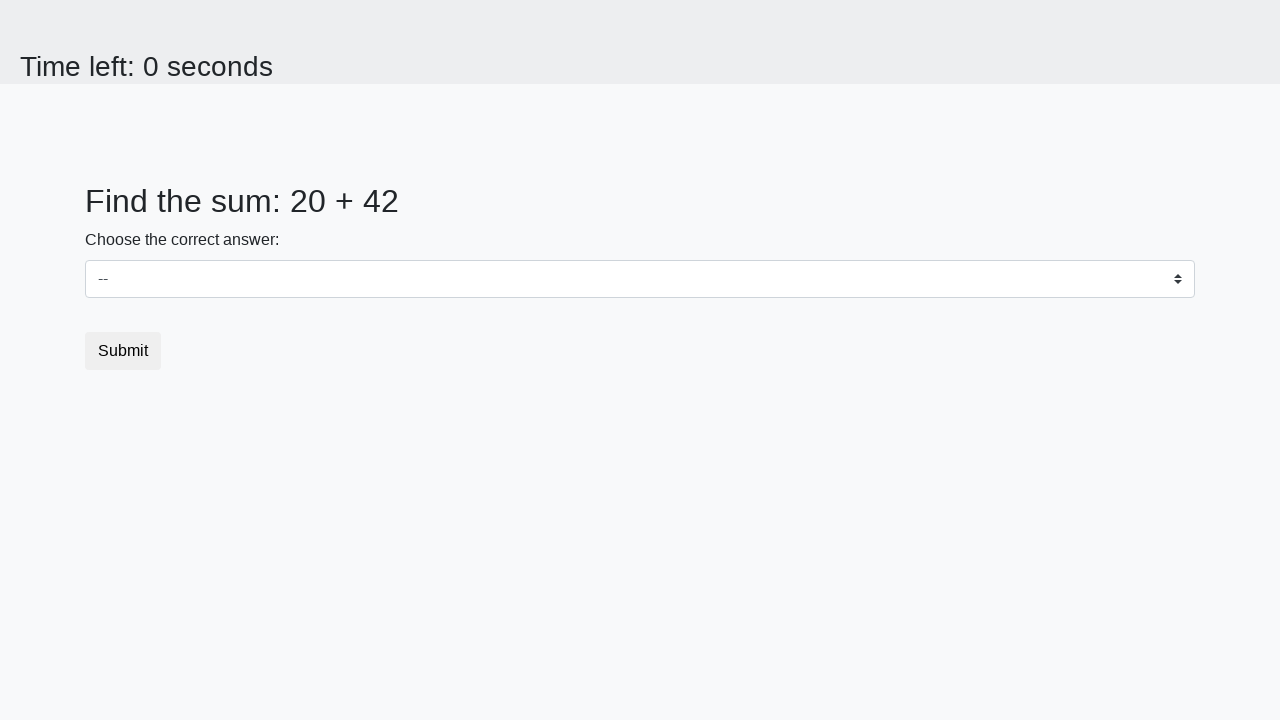

Read first number from #num1 element
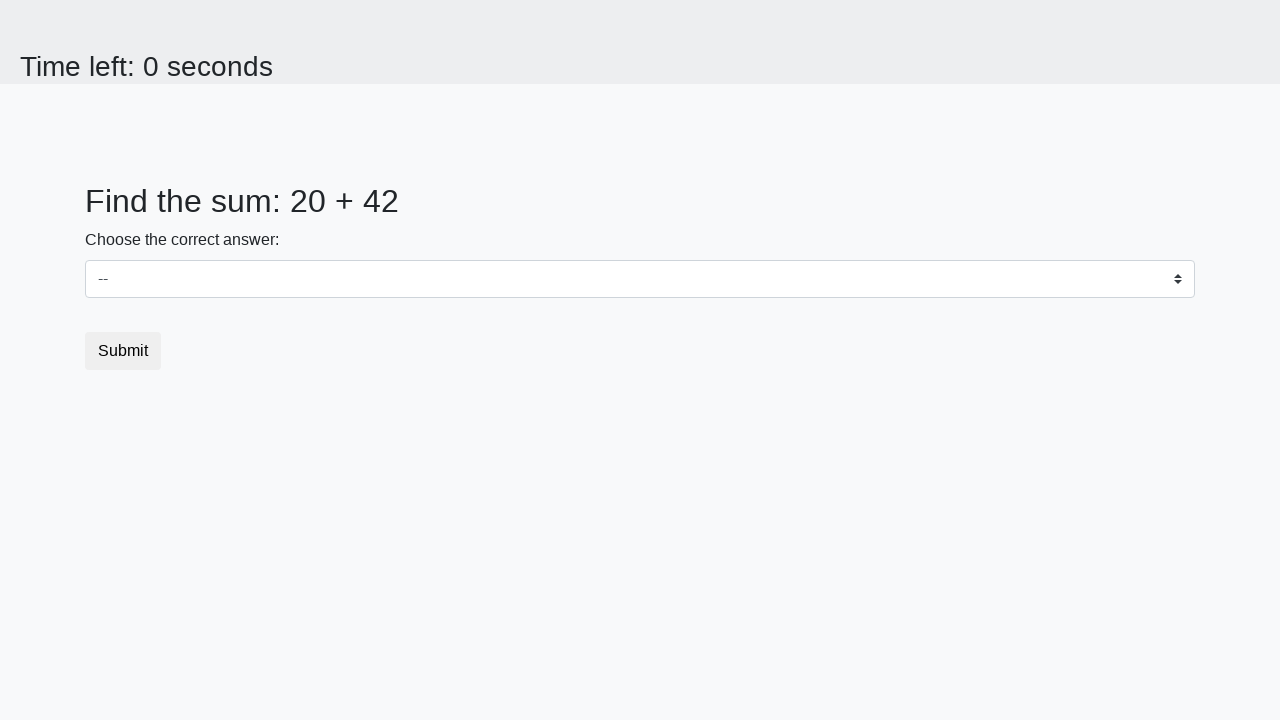

Read second number from #num2 element
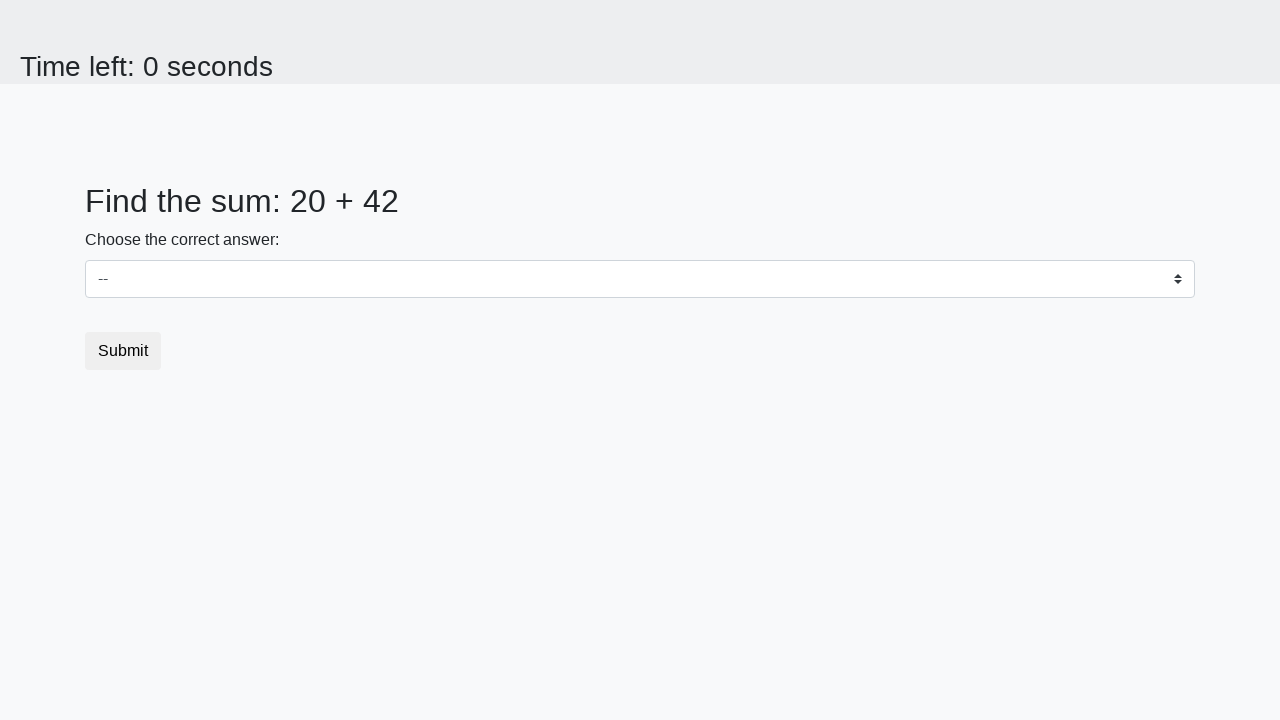

Calculated sum: 20 + 42 = 62
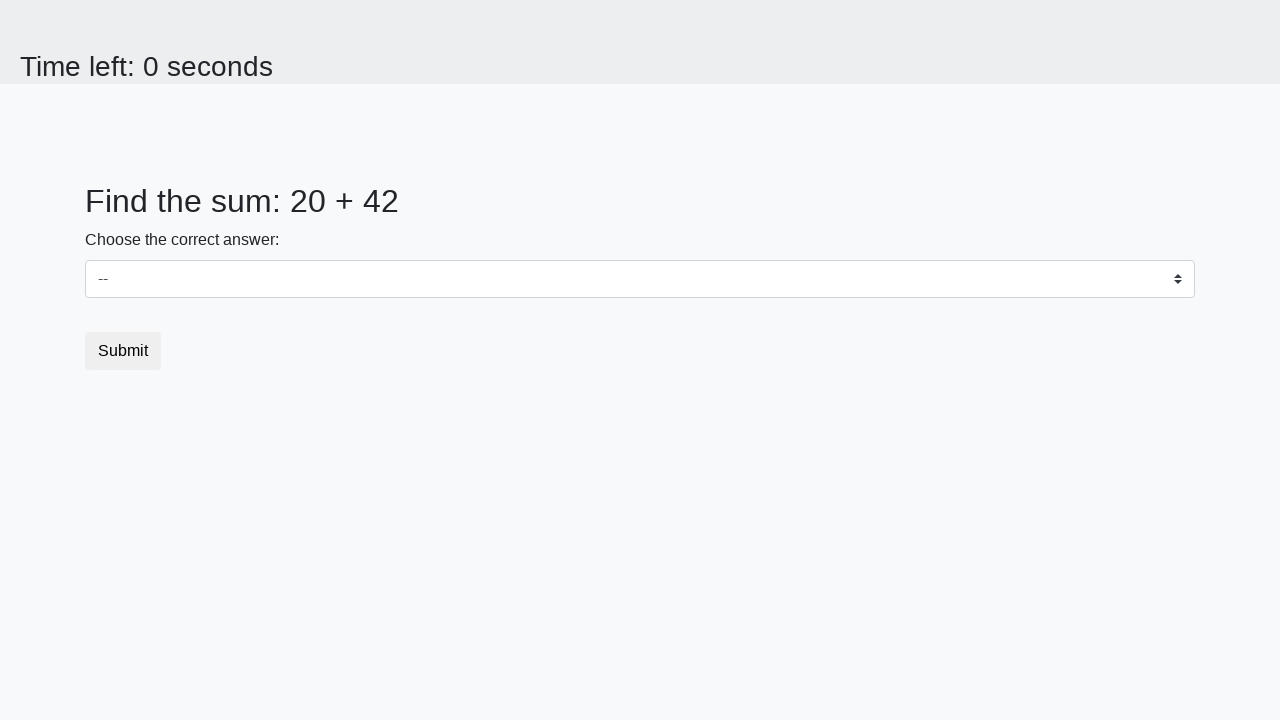

Selected correct answer '62' from dropdown menu on select
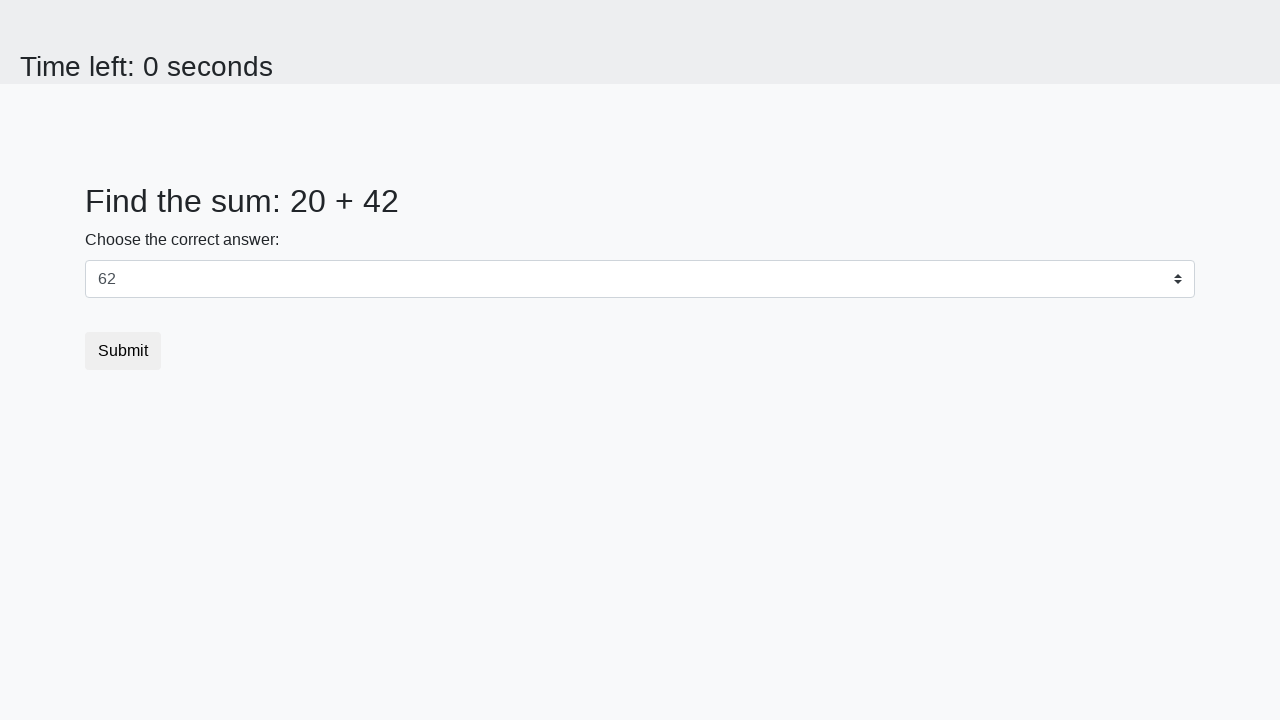

Clicked submit button to submit the math quiz at (123, 351) on button.btn
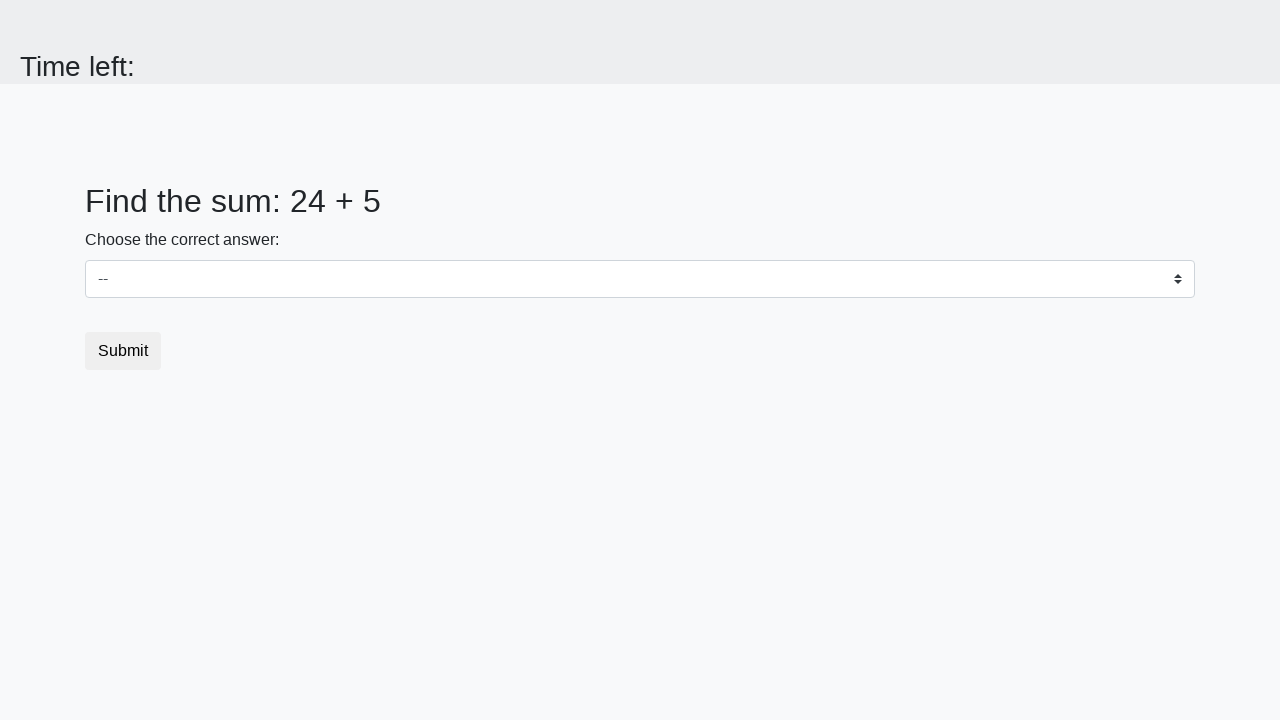

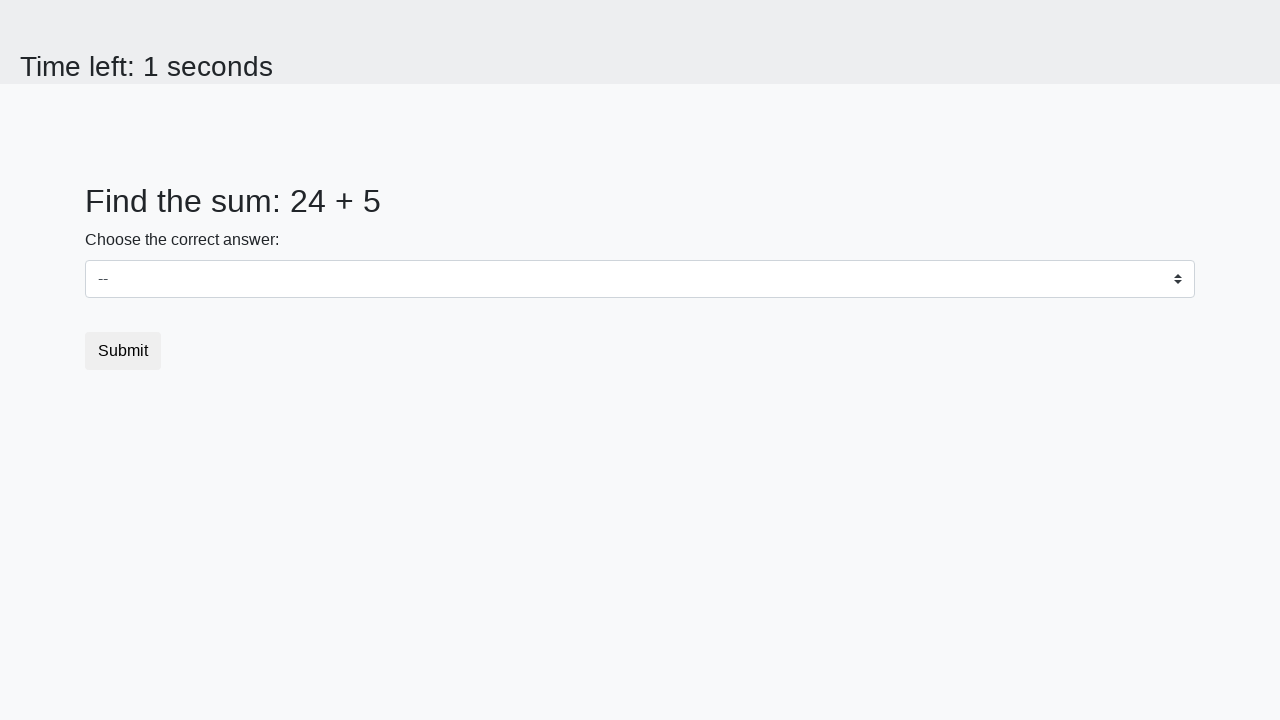